Tests radio button functionality by clicking a randomly selected radio button from the available options

Starting URL: https://codenboxautomationlab.com/practice/

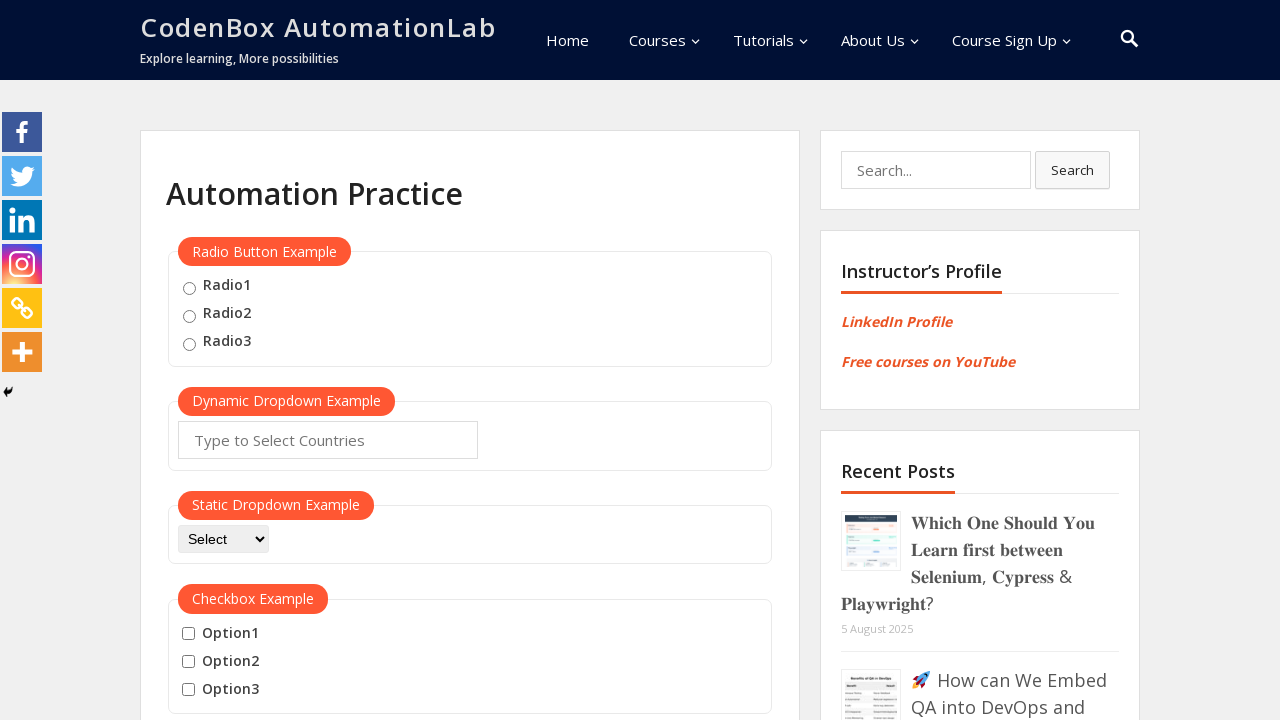

Located all radio button elements on the page
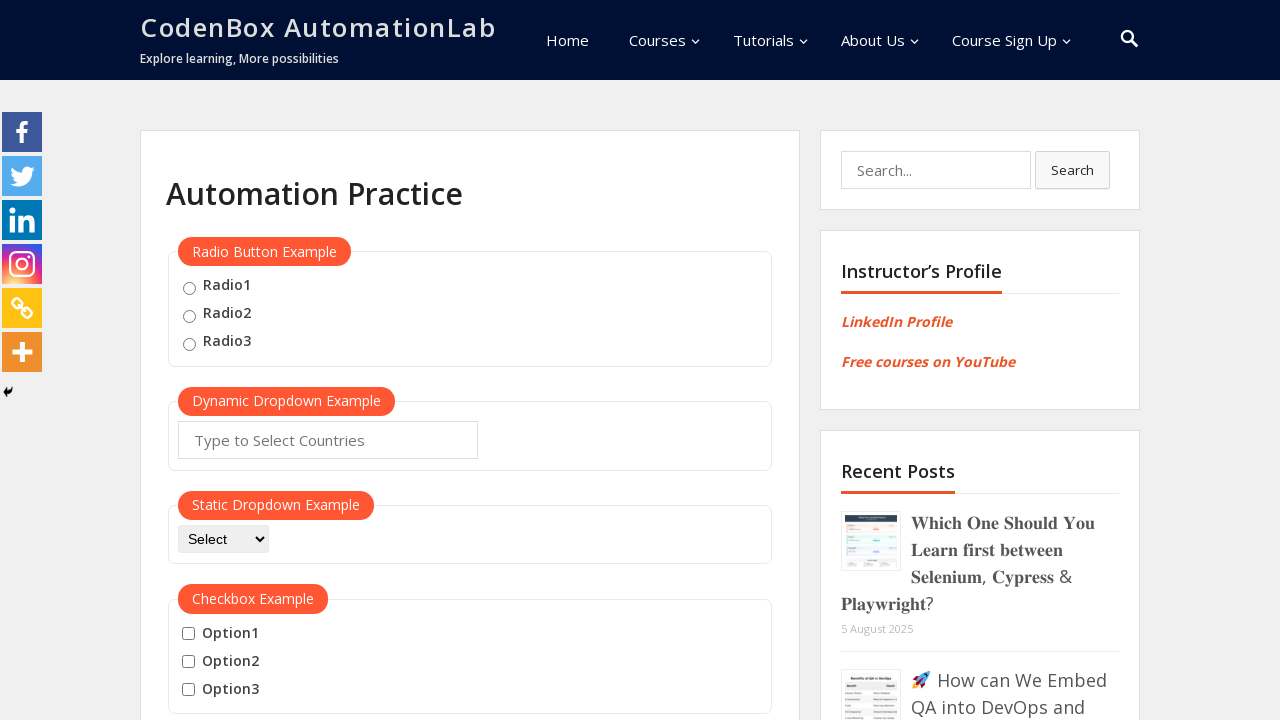

Generated random index 1 to select from 3 available radio buttons
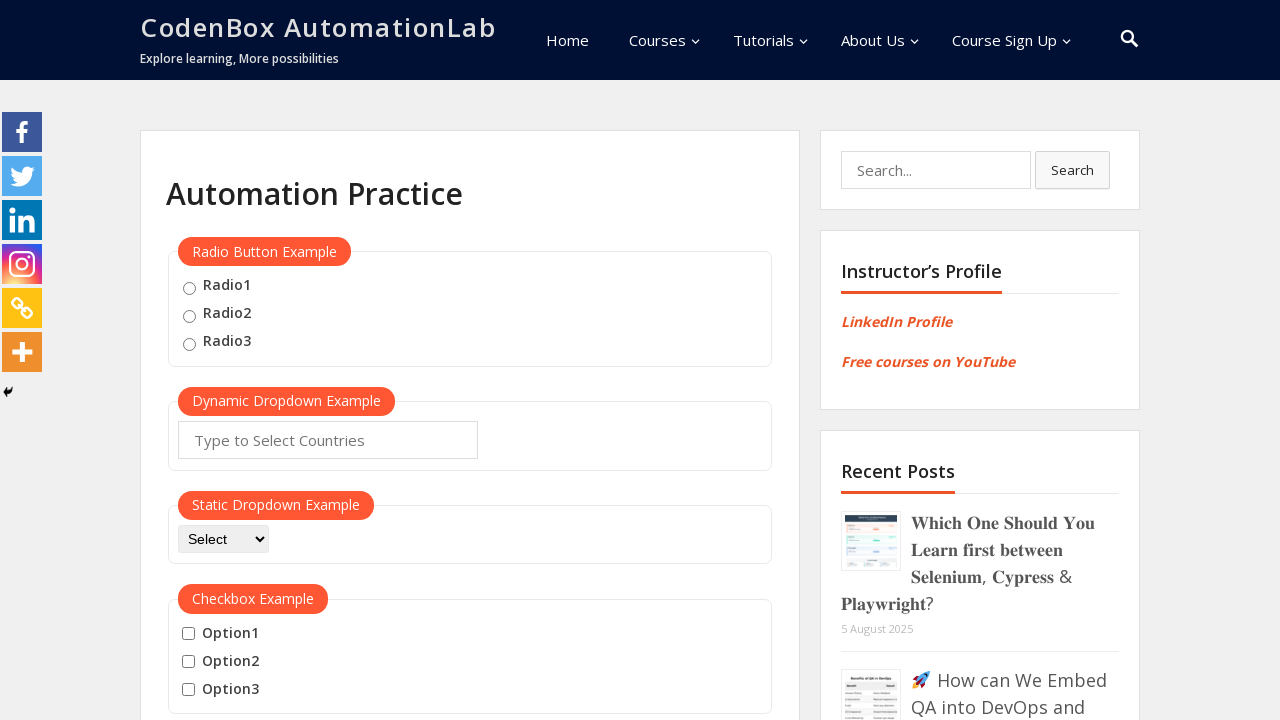

Clicked radio button at index 1 at (189, 316) on .radioButton >> nth=1
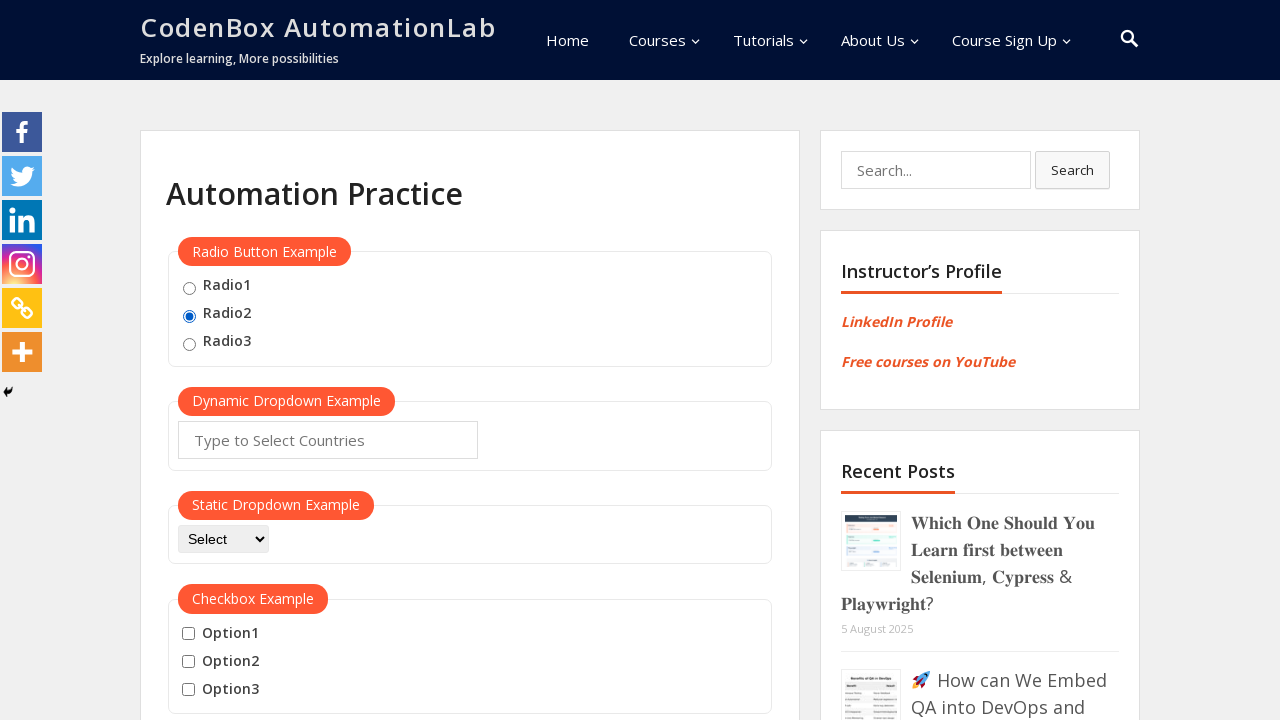

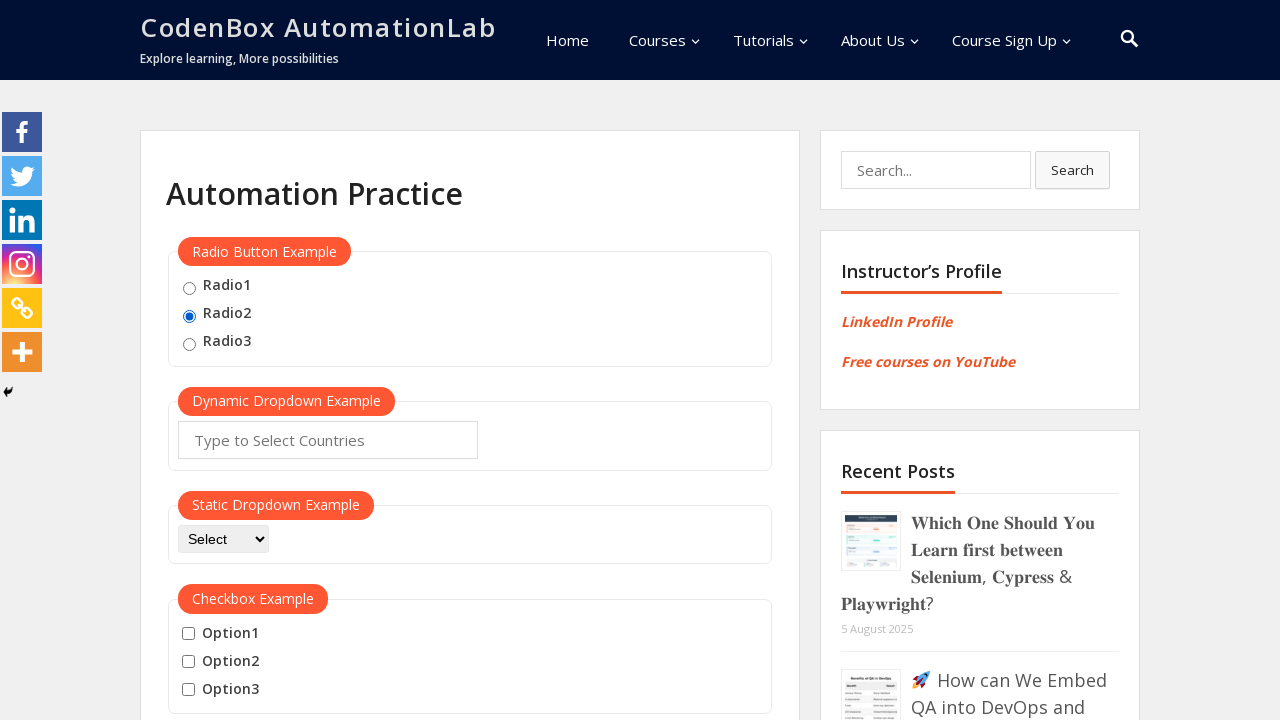